Tests click and drag functionality to select a block of items from 1 to 20 in a selectable list

Starting URL: https://automationfc.github.io/jquery-selectable/

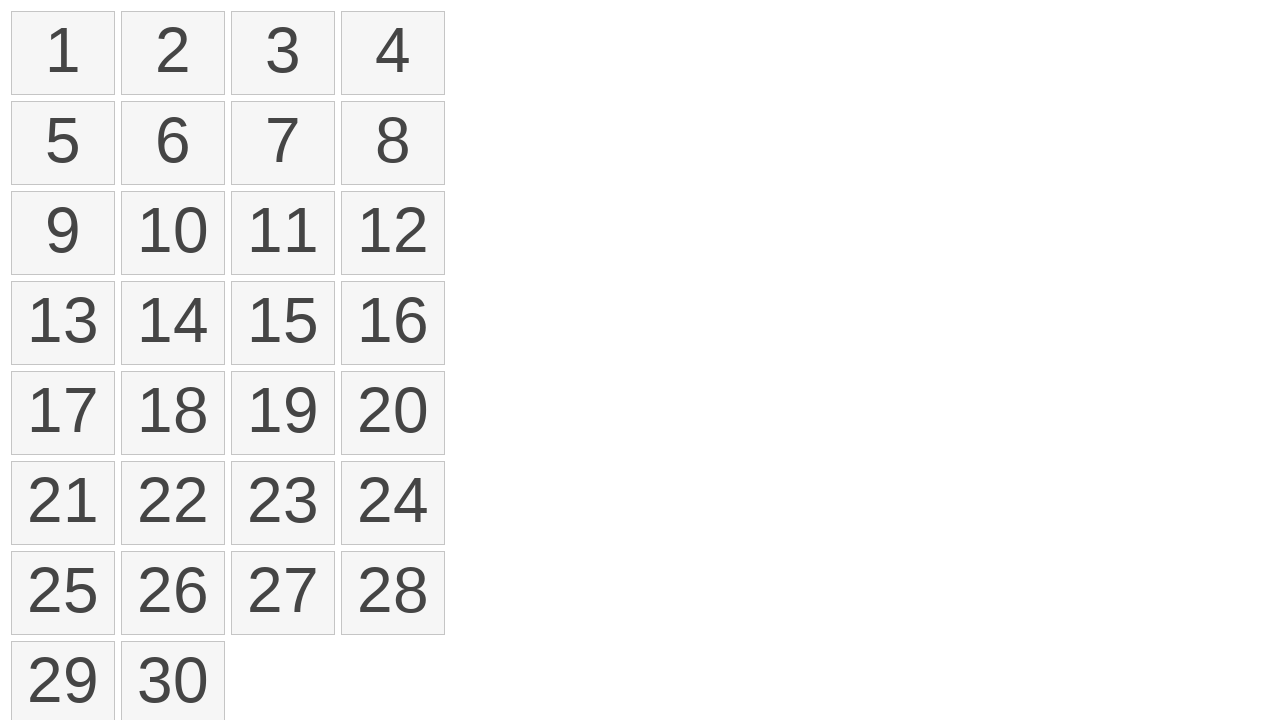

Retrieved all selectable items from the list
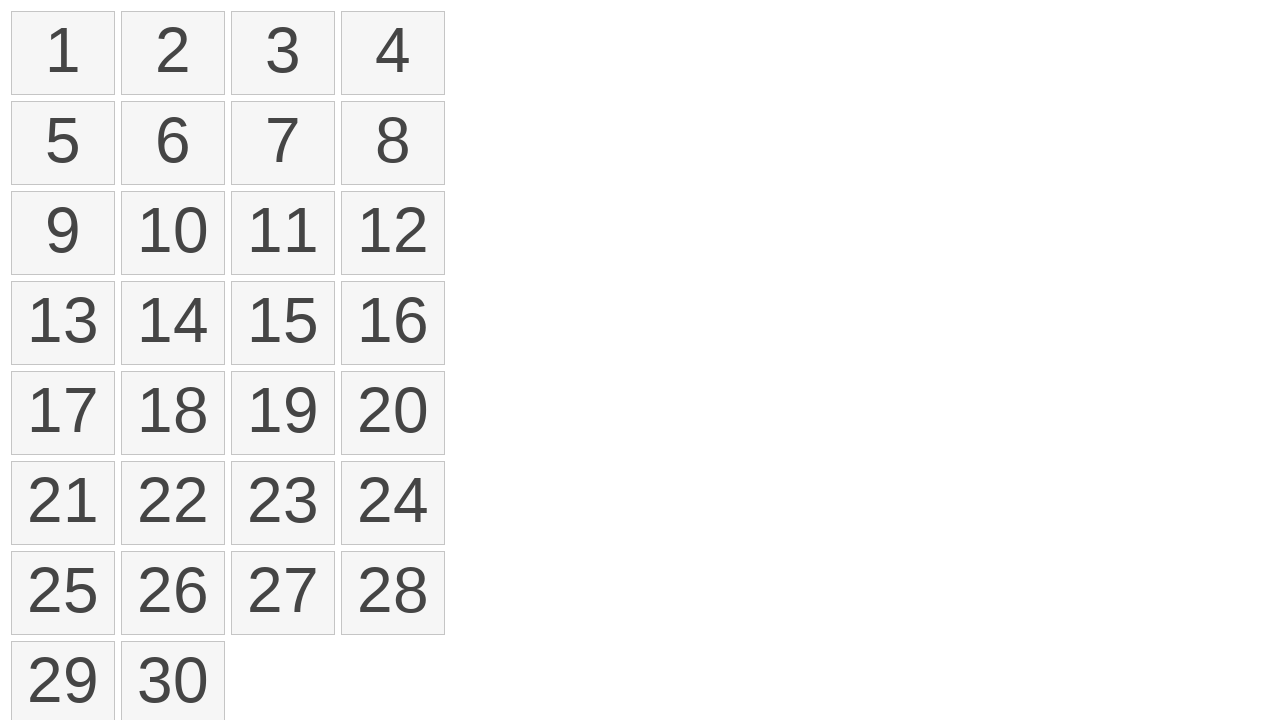

Hovered over the first item in the selectable list at (63, 53) on ol#selectable>li >> nth=0
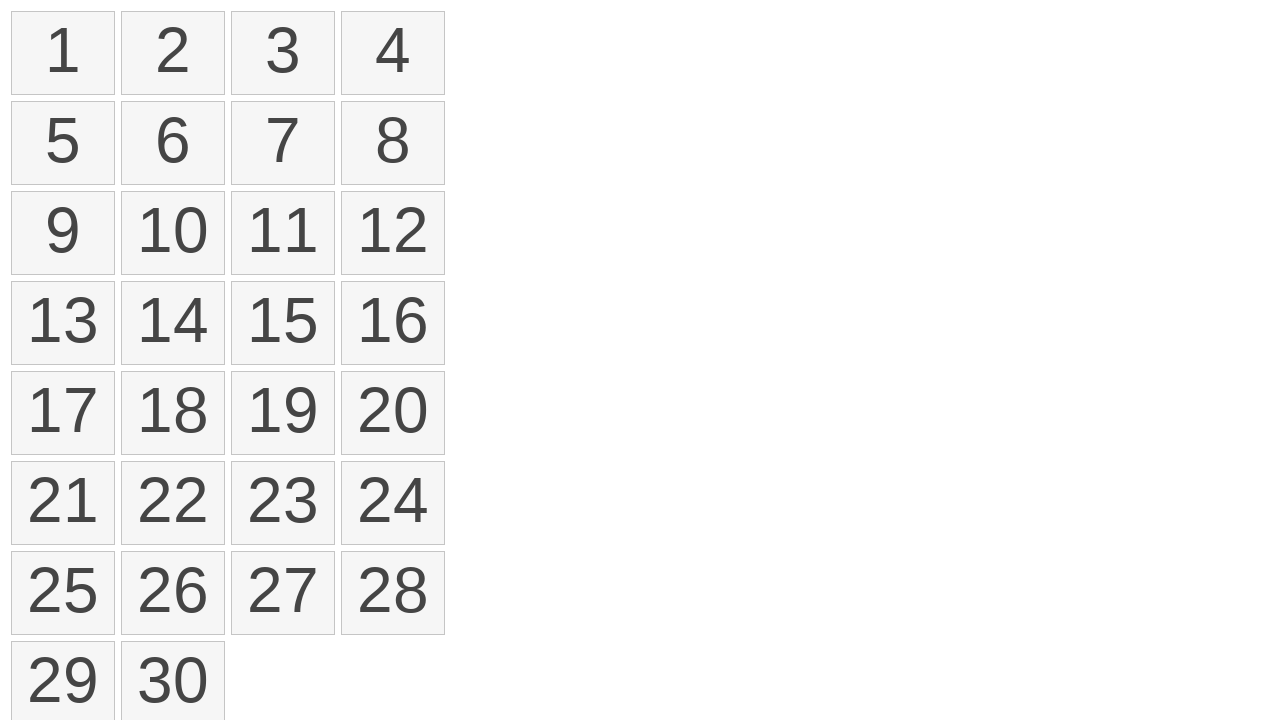

Pressed mouse button down on first item at (63, 53)
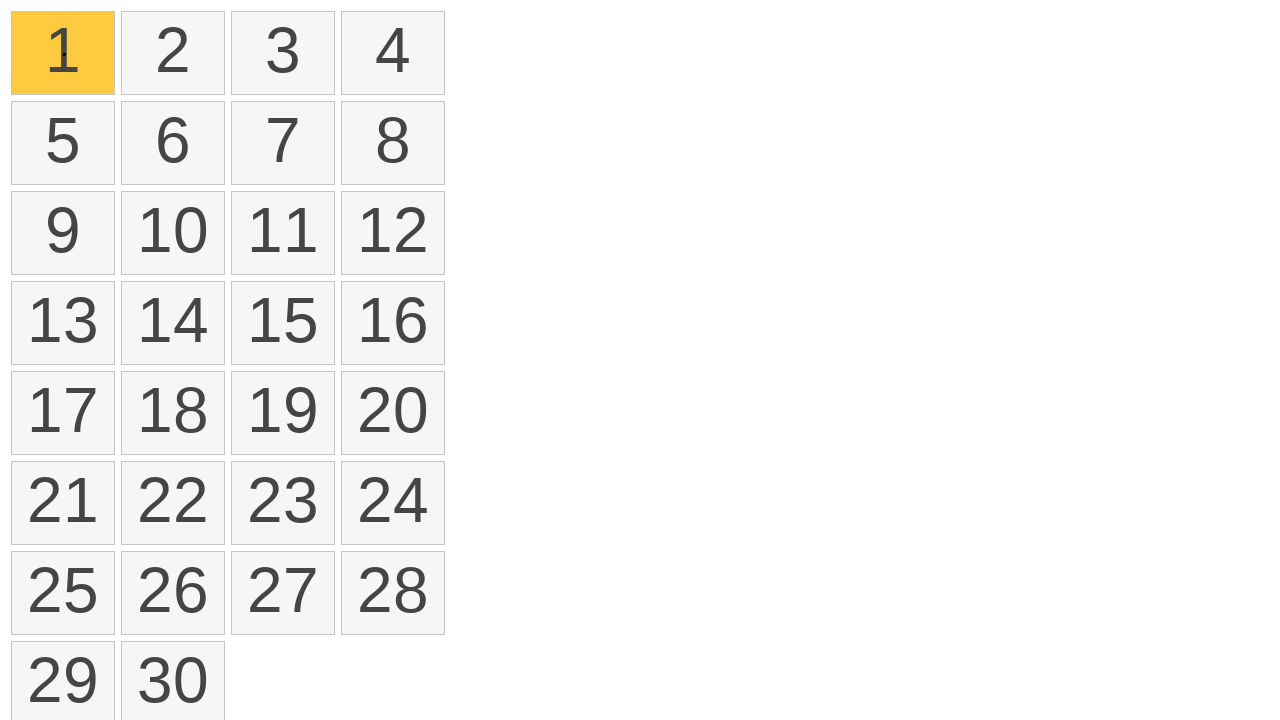

Dragged mouse to the last item (item 20) in the list at (173, 678) on ol#selectable>li >> nth=-1
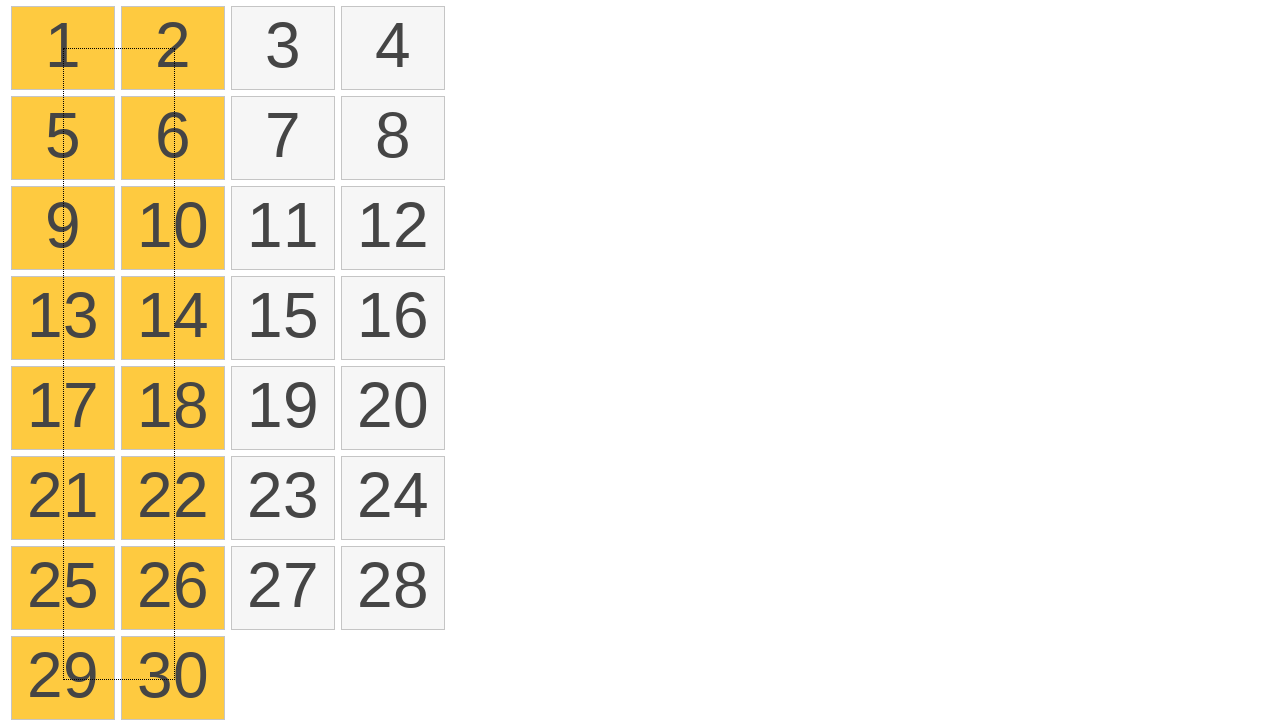

Released mouse button to complete the drag selection at (173, 678)
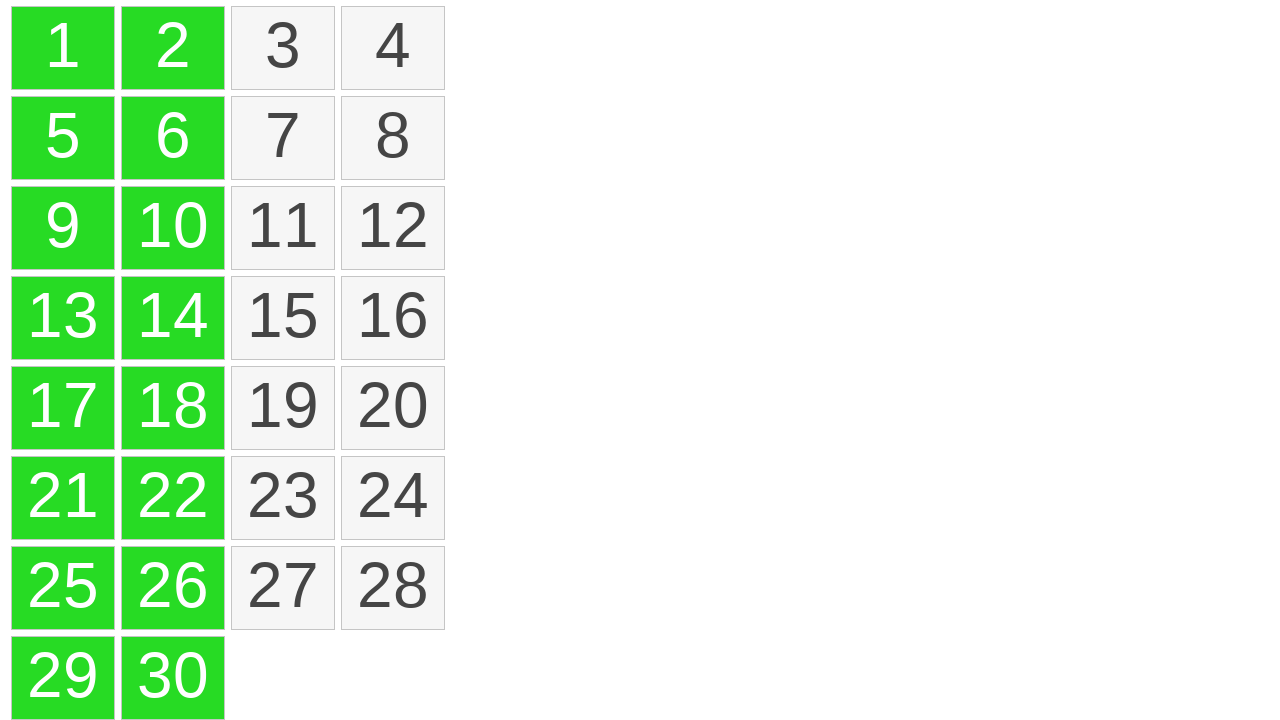

Verified that all items are selected (ui-selected class present)
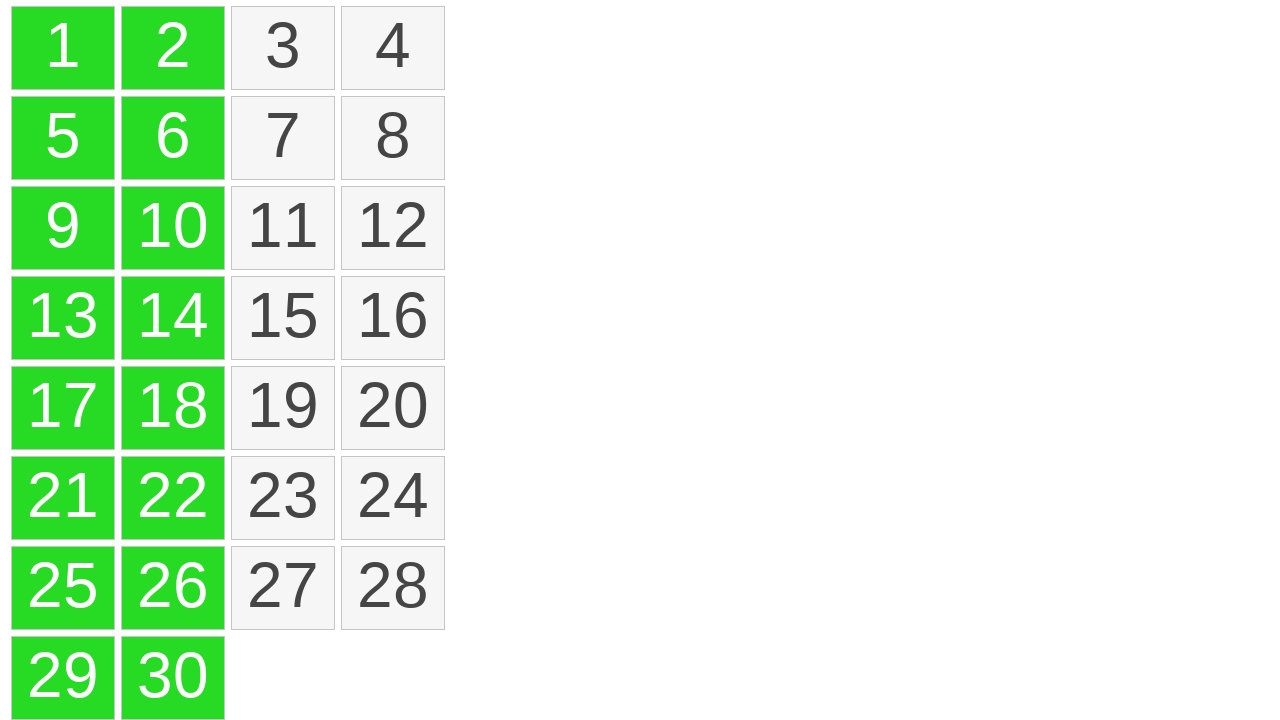

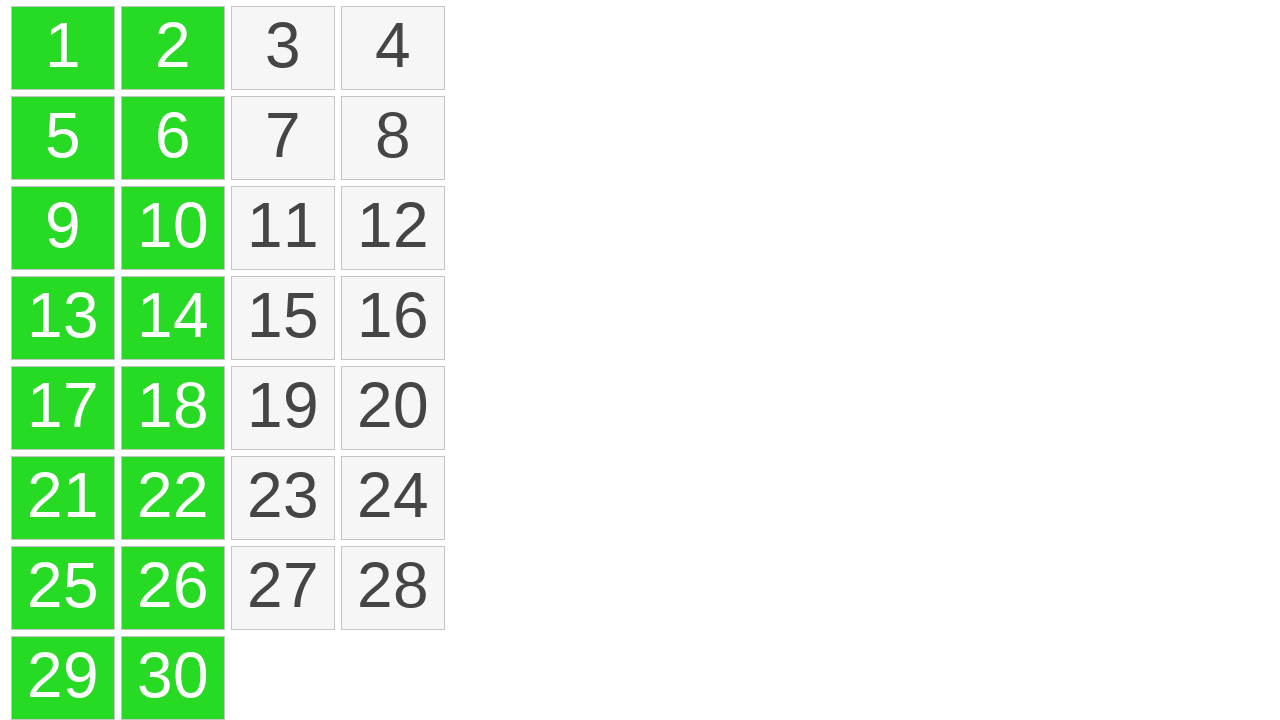